Tests handling of a confirmation popup by clicking a button that triggers an alert and then dismissing it

Starting URL: https://demoqa.com/alerts

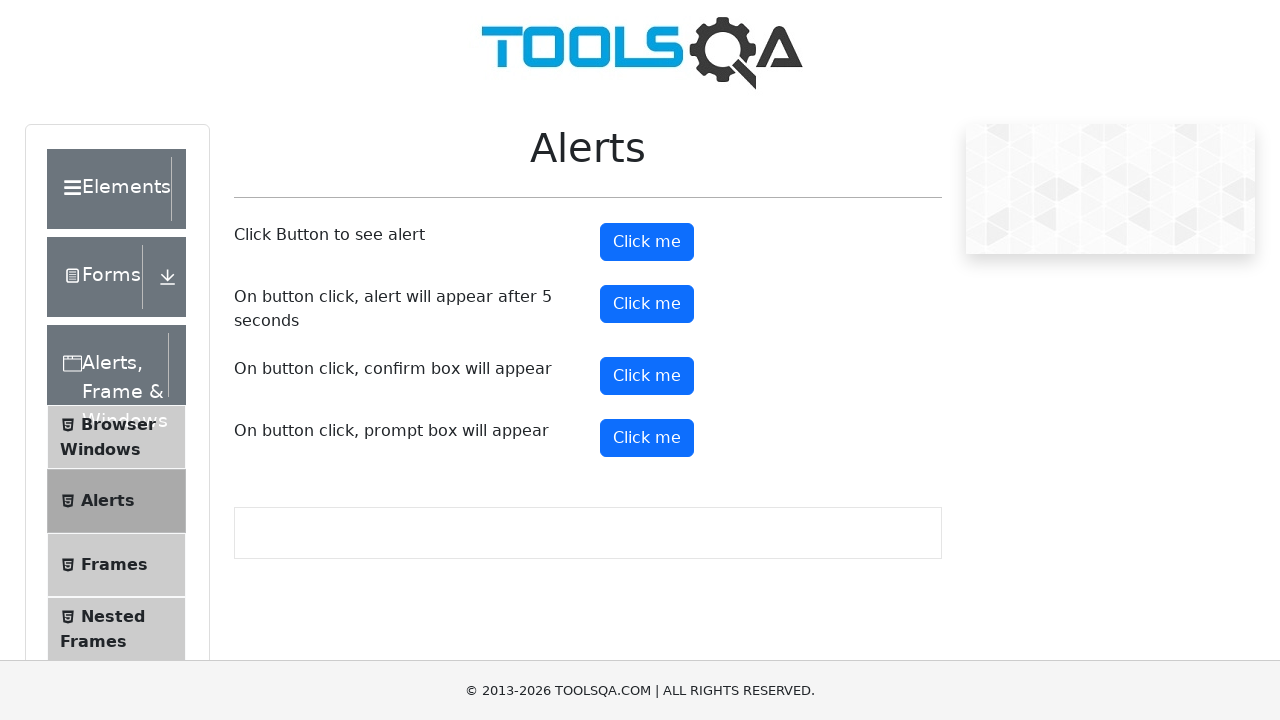

Clicked confirm button to trigger the confirmation popup at (647, 376) on #confirmButton
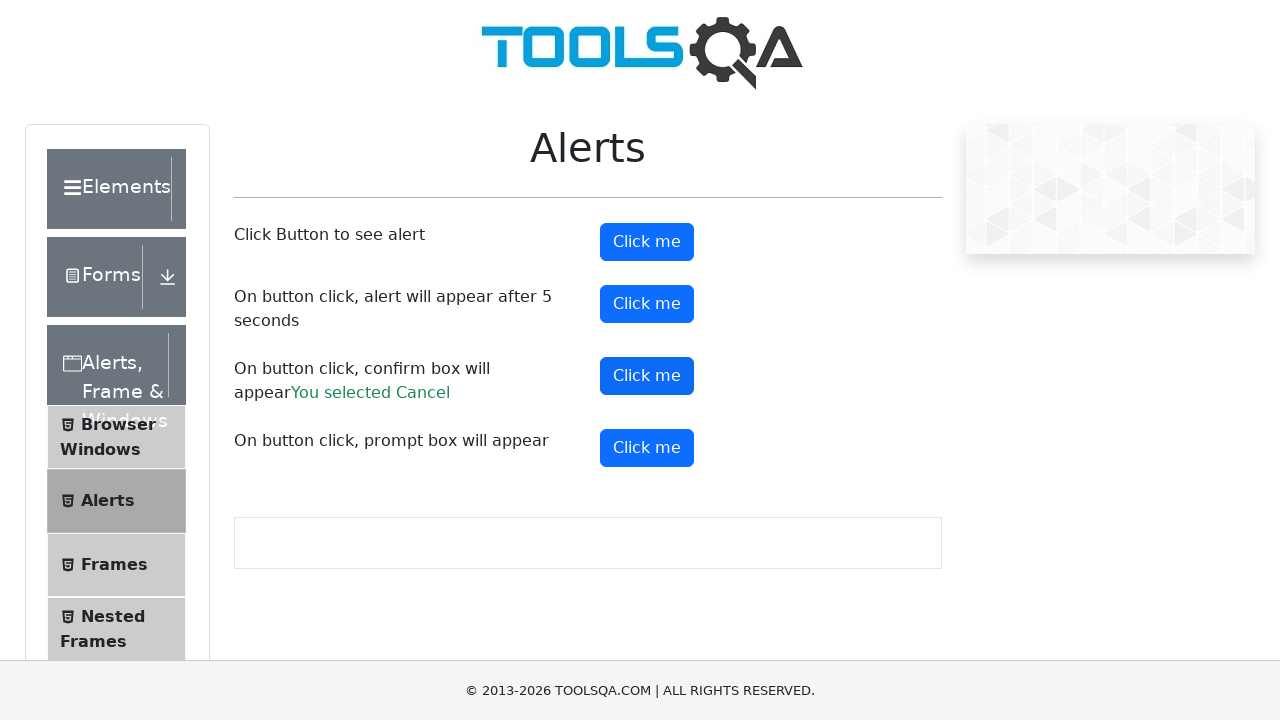

Set up dialog handler to dismiss confirmation popups
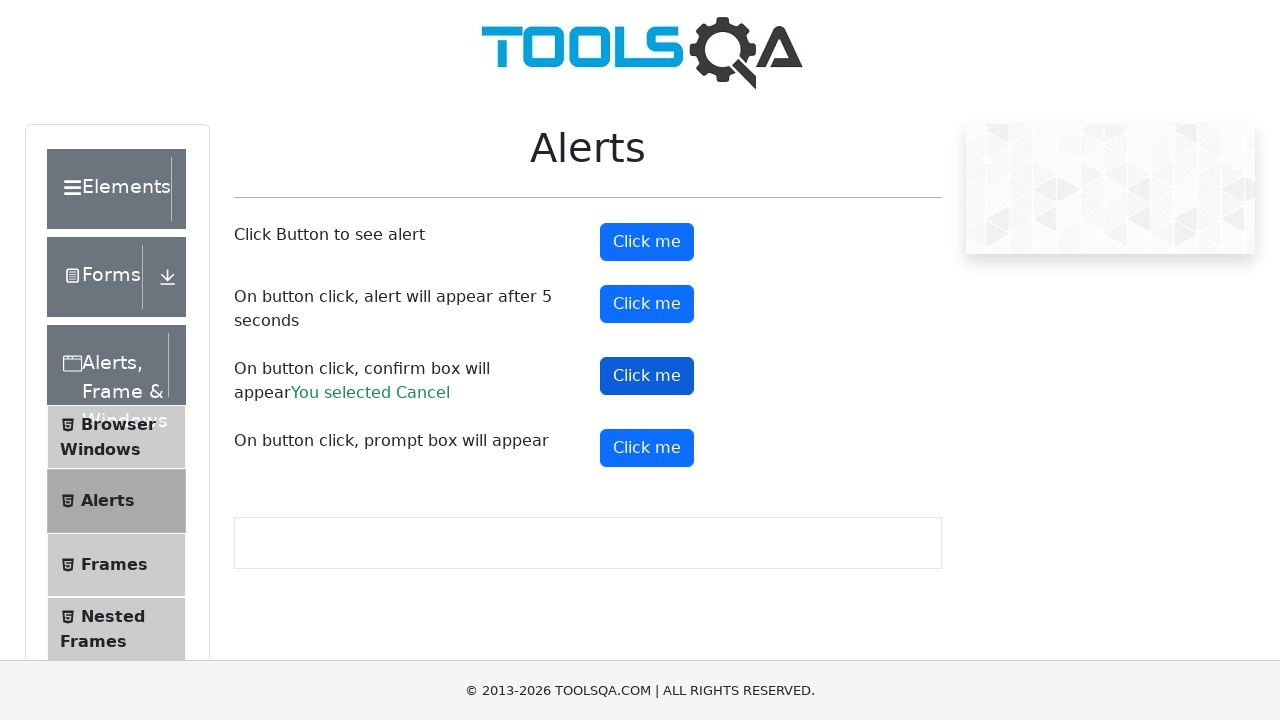

Re-clicked confirm button to trigger dialog with handler in place at (647, 376) on #confirmButton
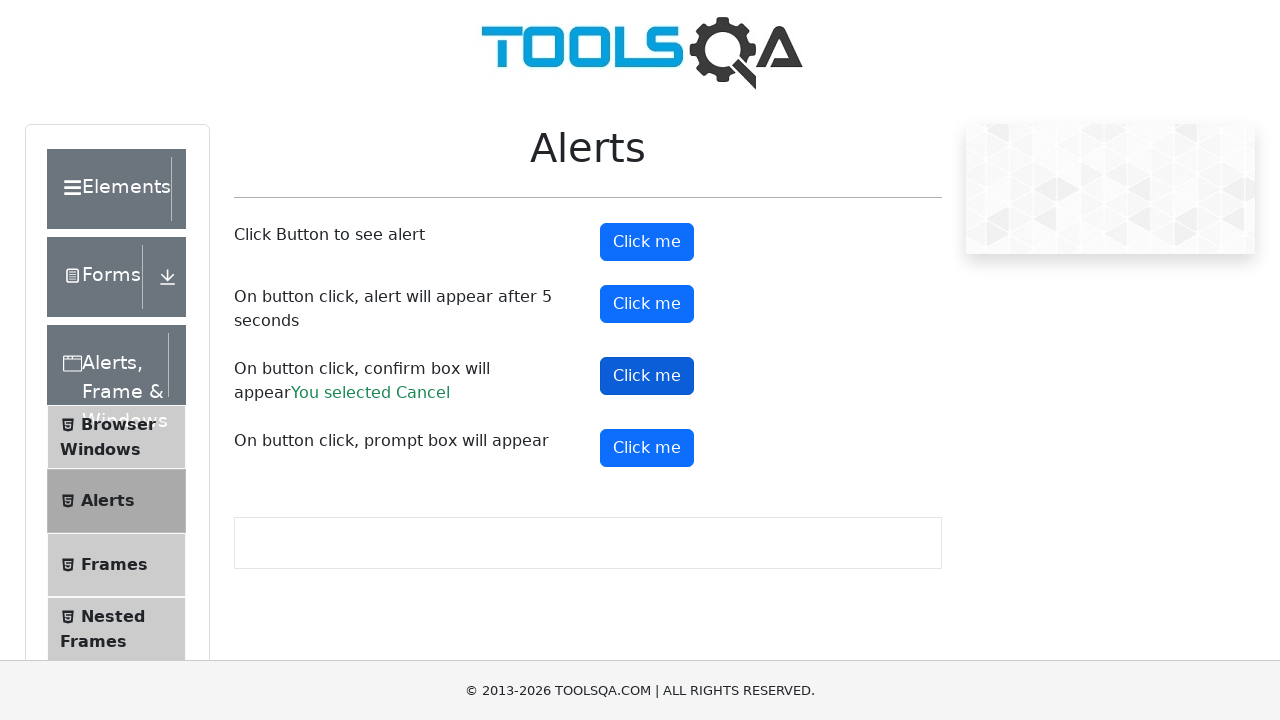

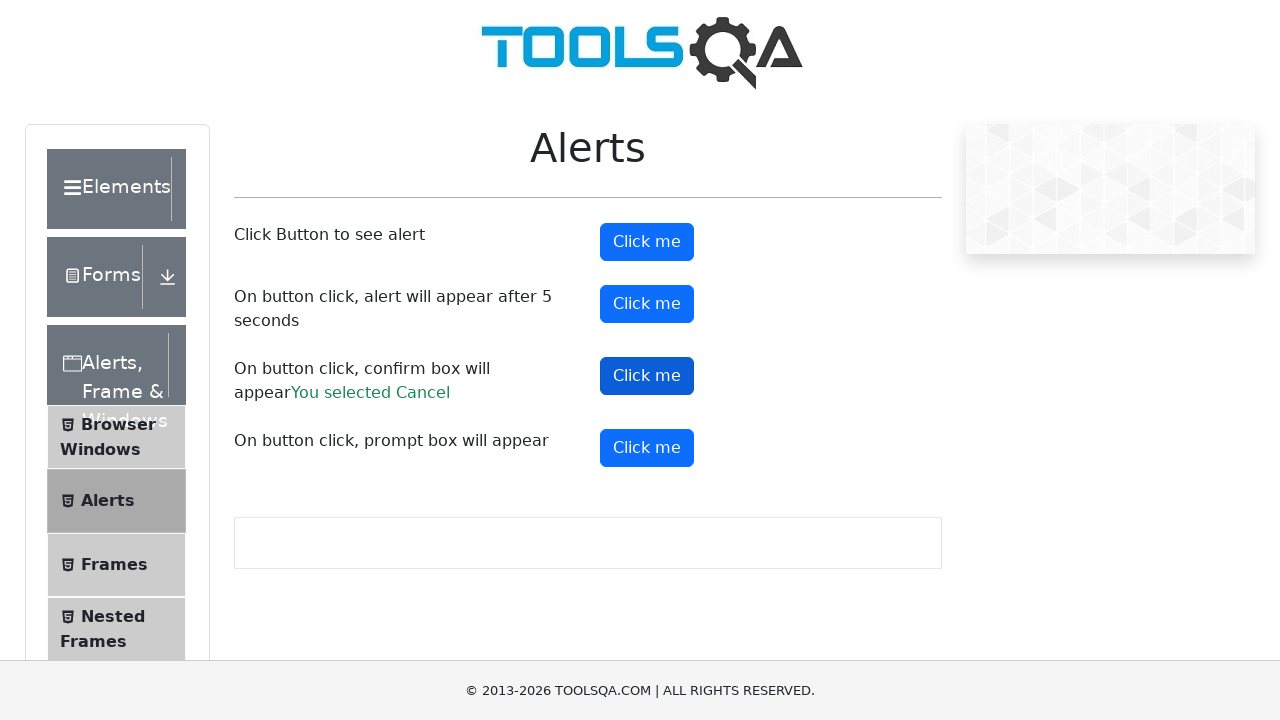